Tests element highlighting functionality by navigating to a page with a large table and visually highlighting a specific element by changing its border style using JavaScript execution.

Starting URL: http://the-internet.herokuapp.com/large

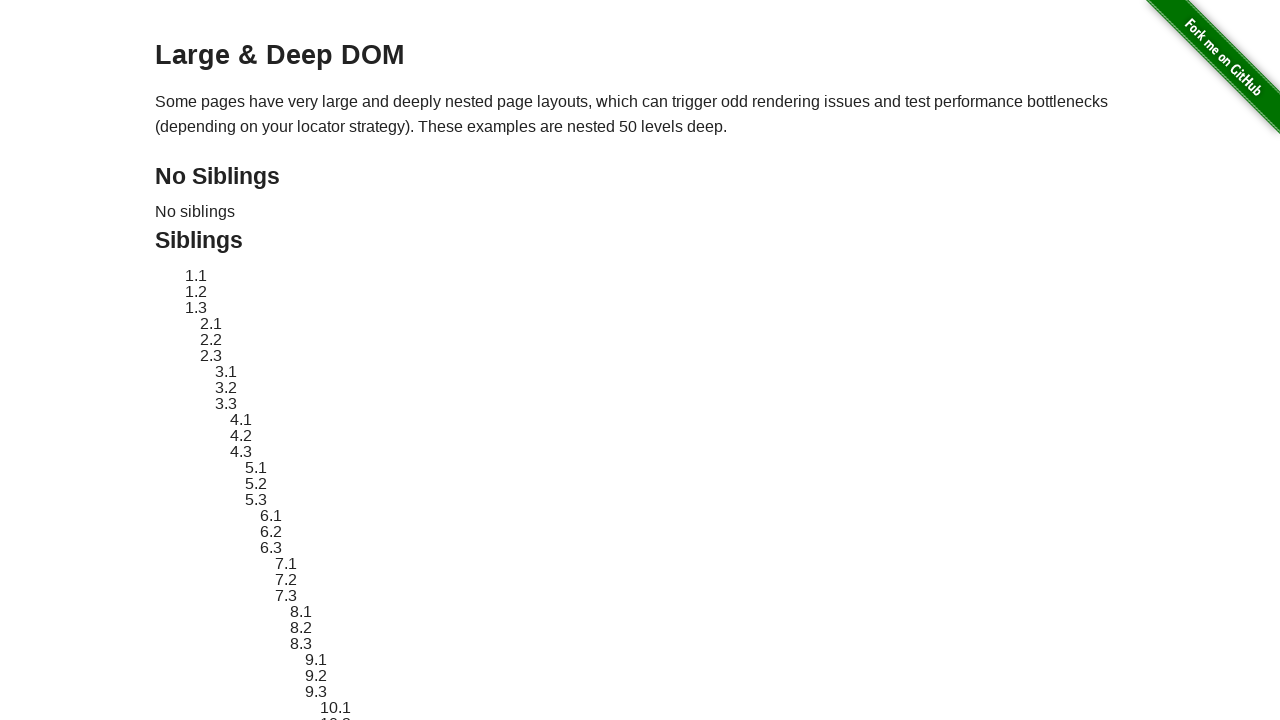

Navigated to large table page
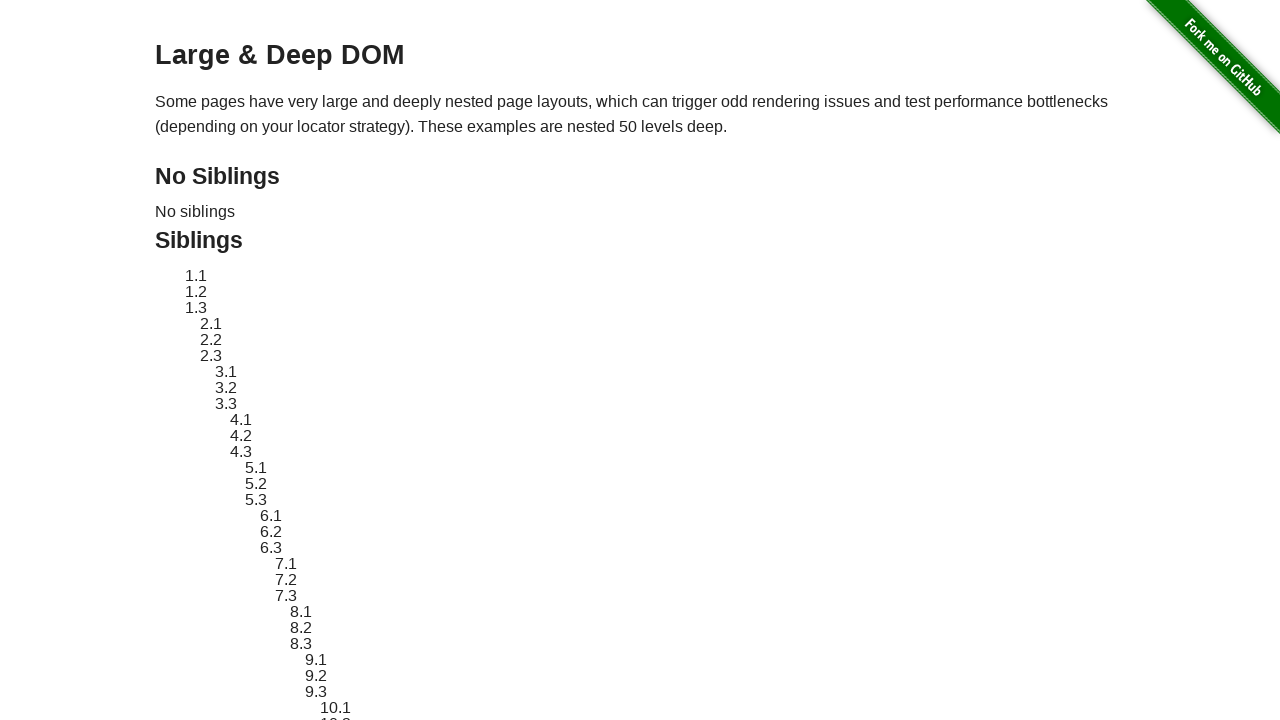

Located target element with ID 'sibling-2.3'
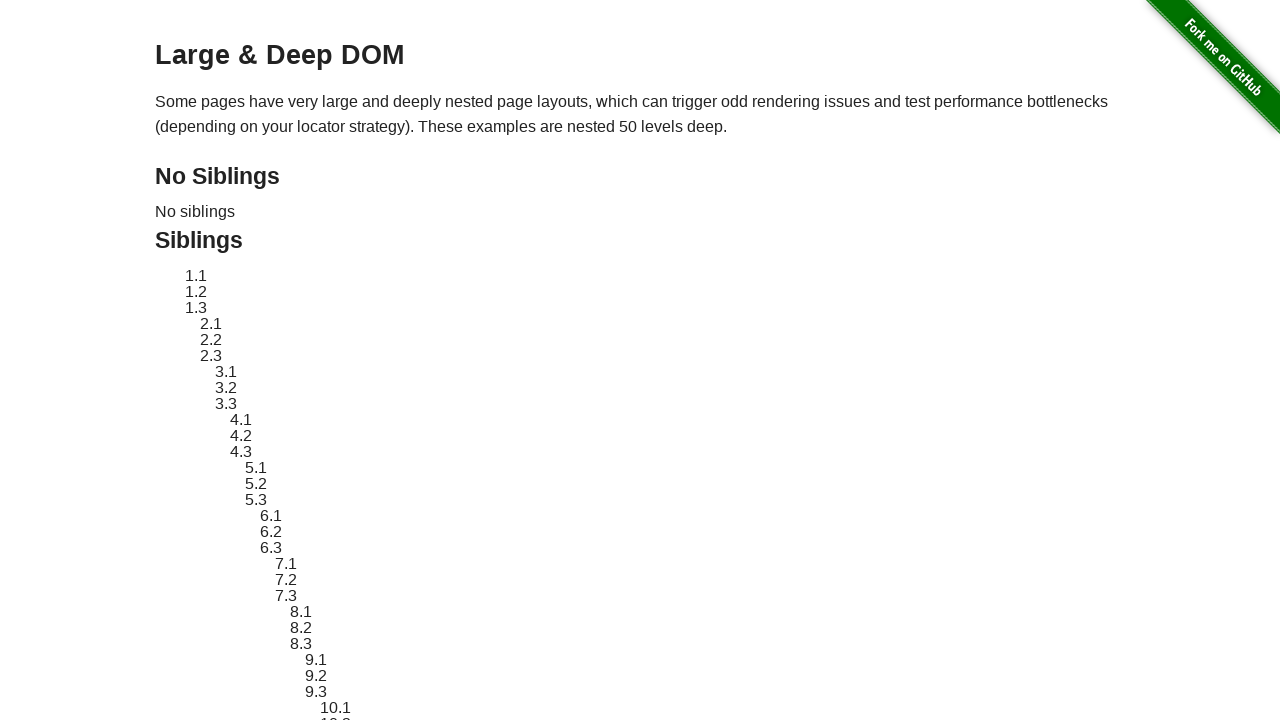

Retrieved original style attribute from target element
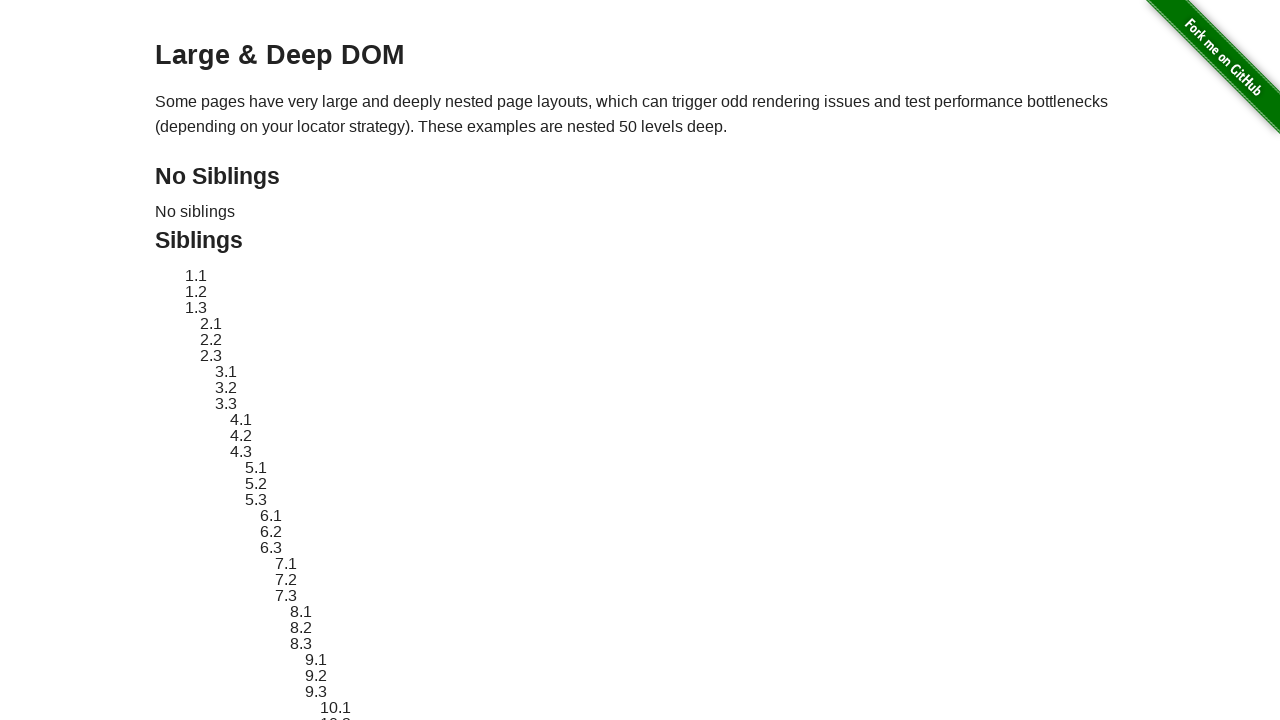

Applied red dashed border highlight to target element
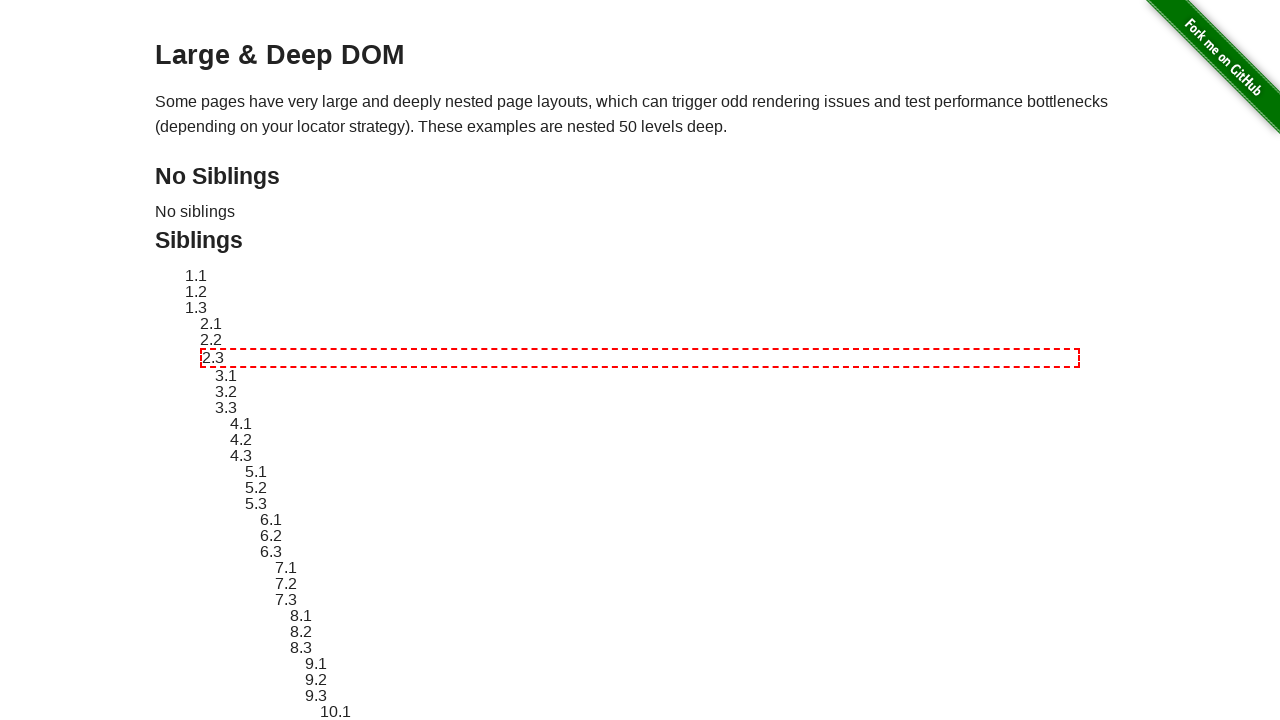

Waited 2 seconds to visually observe the highlighted element
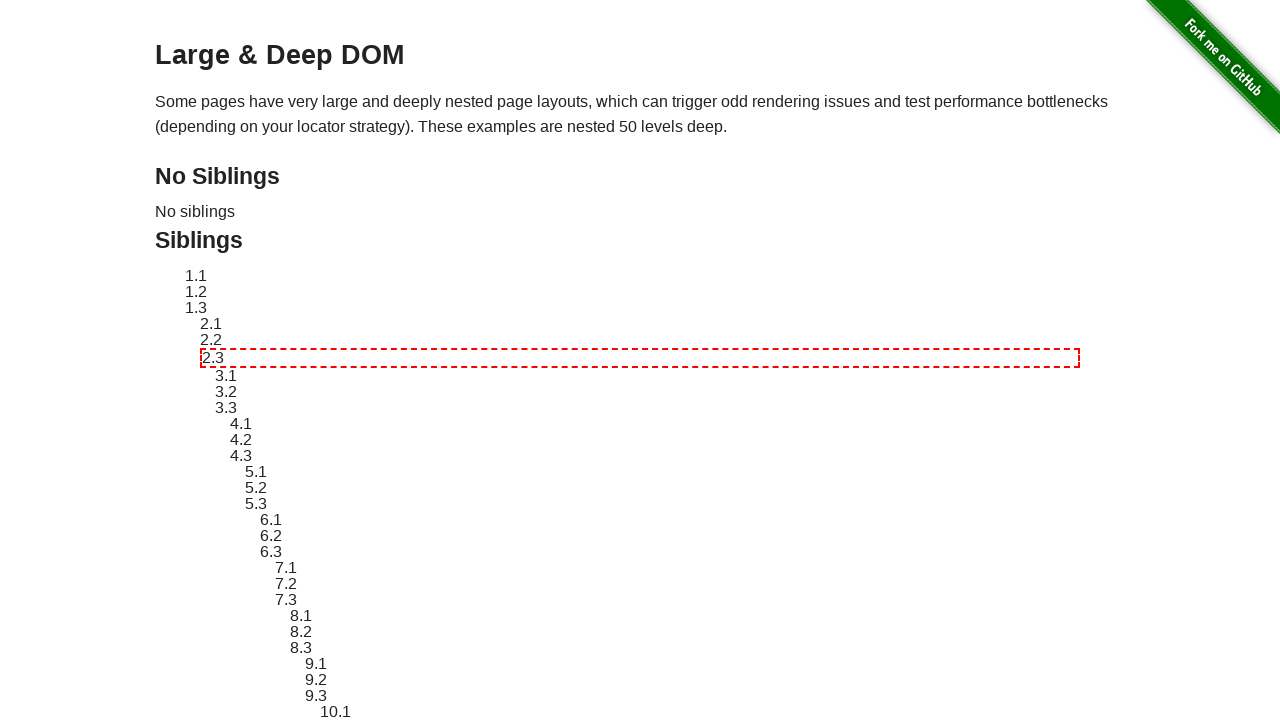

Reverted target element style to original state
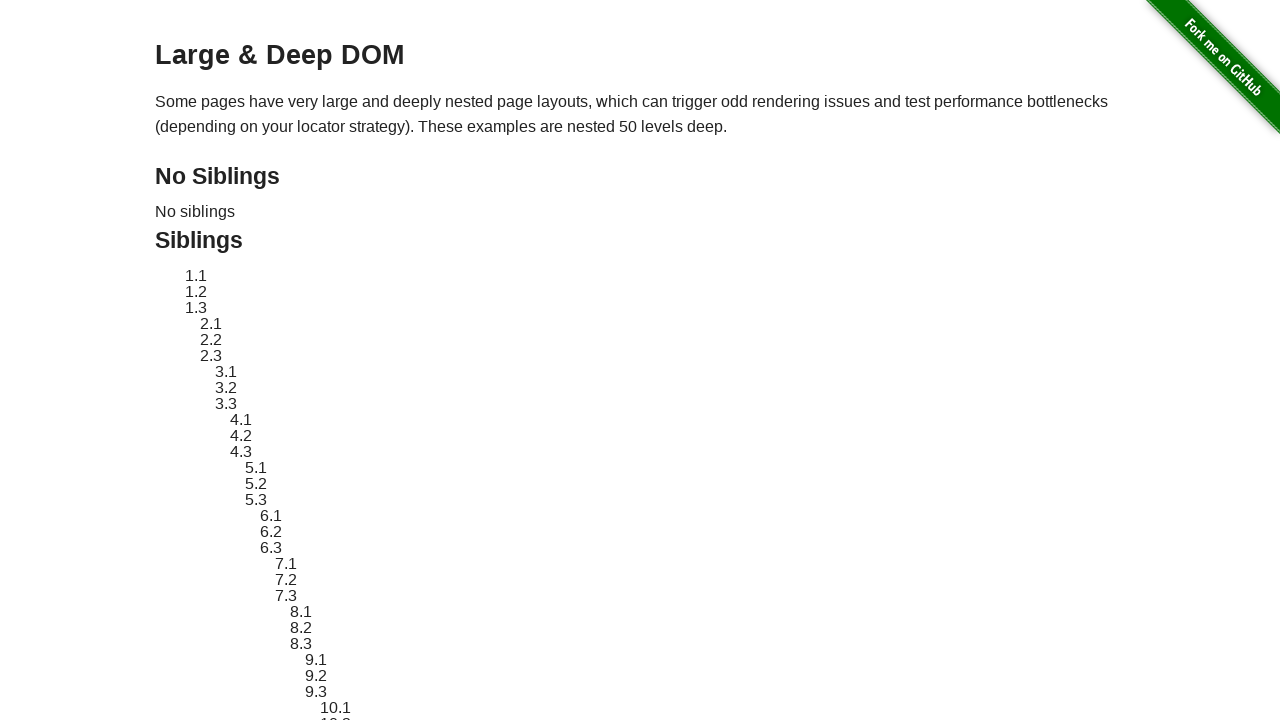

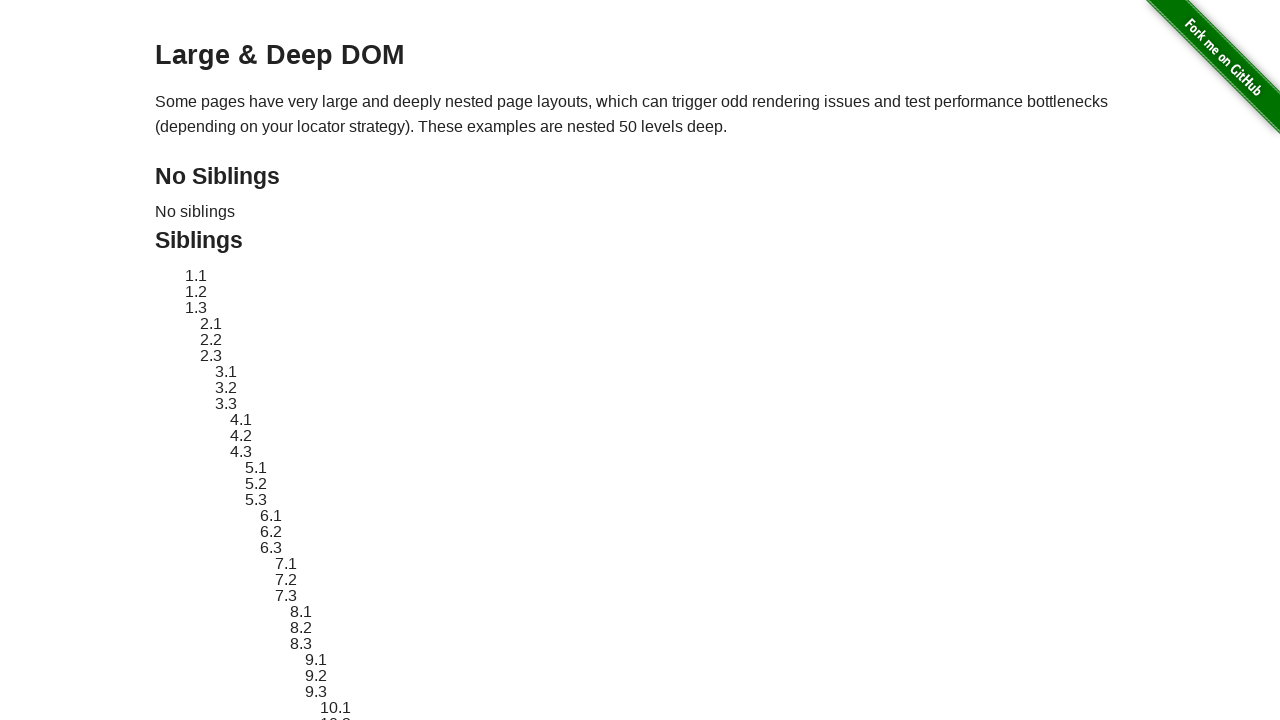